Tests dynamic loading functionality by clicking a start button and waiting for hidden content to become visible, then verifying the displayed text is "Hello World!"

Starting URL: https://the-internet.herokuapp.com/dynamic_loading/1

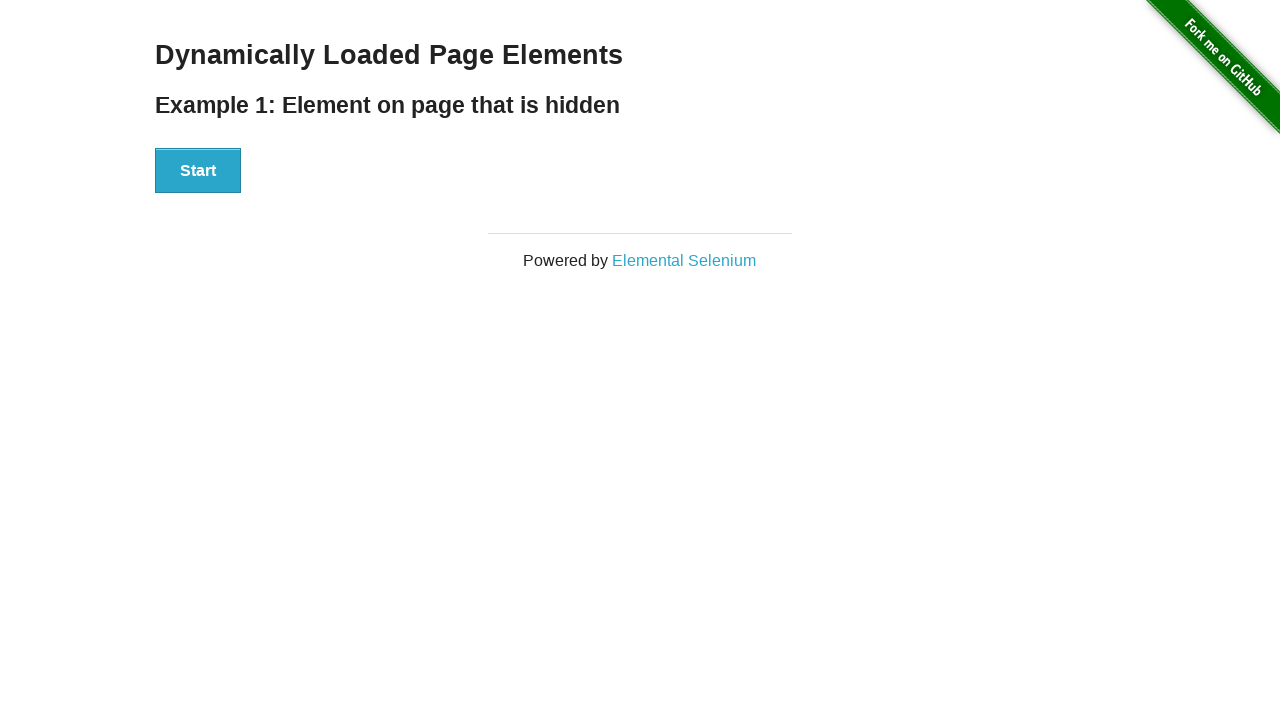

Clicked start button to trigger dynamic loading at (198, 171) on #start button
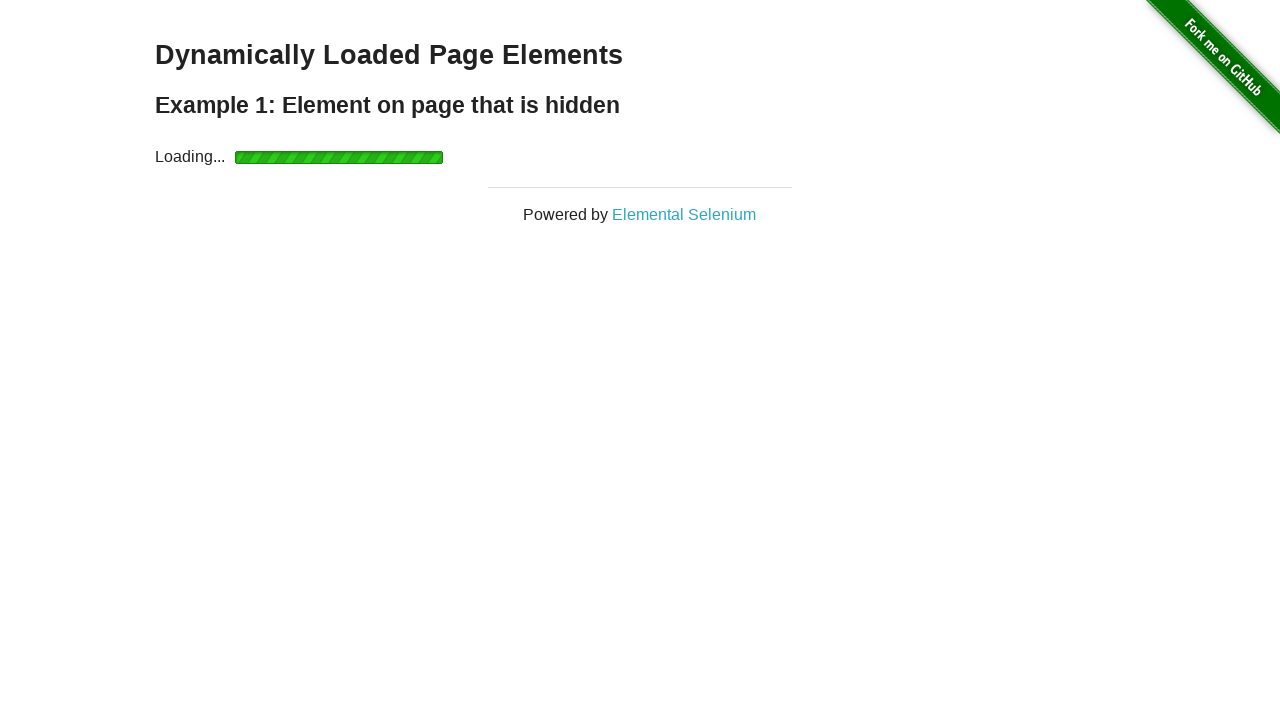

Waited for finish element to become visible
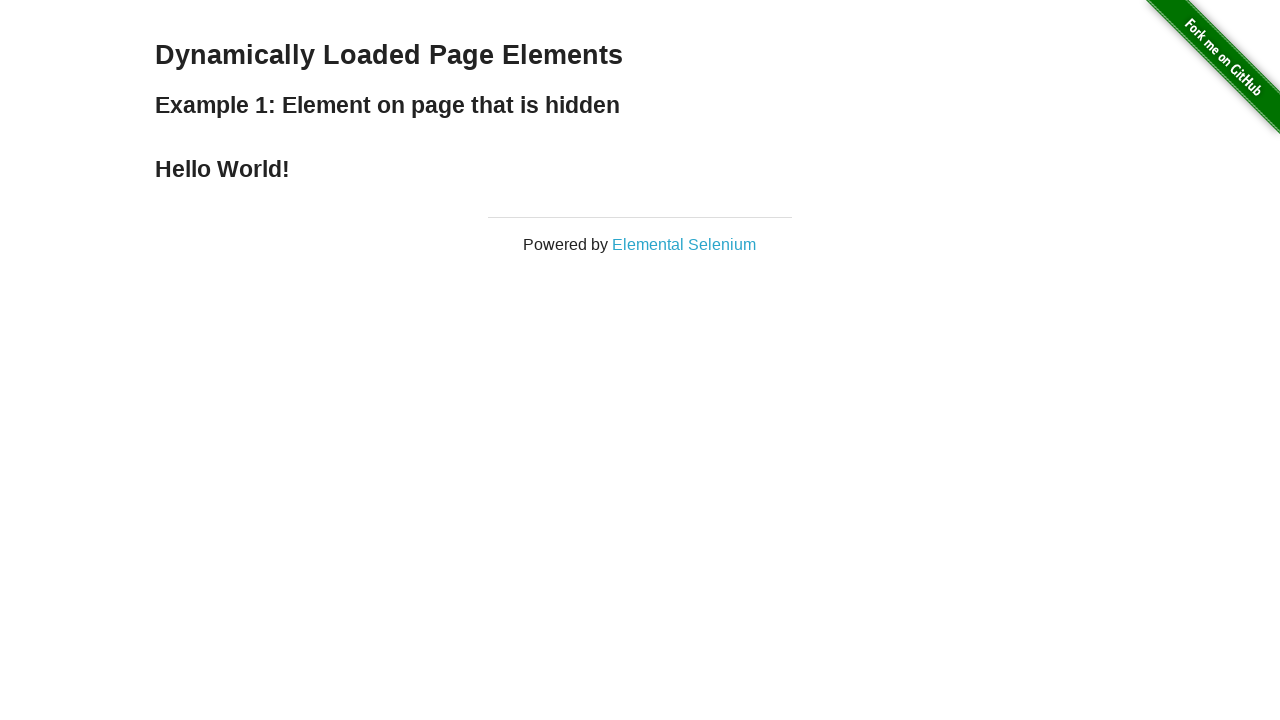

Located finish element
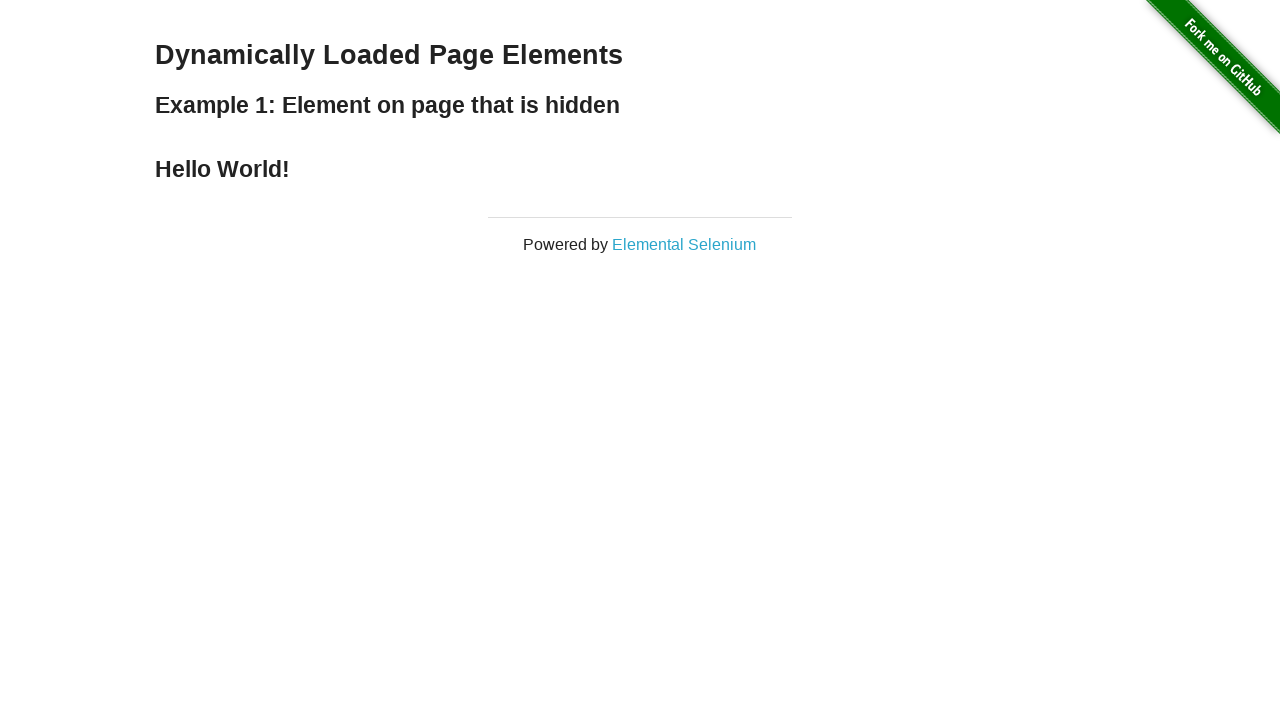

Verified displayed text is 'Hello World!'
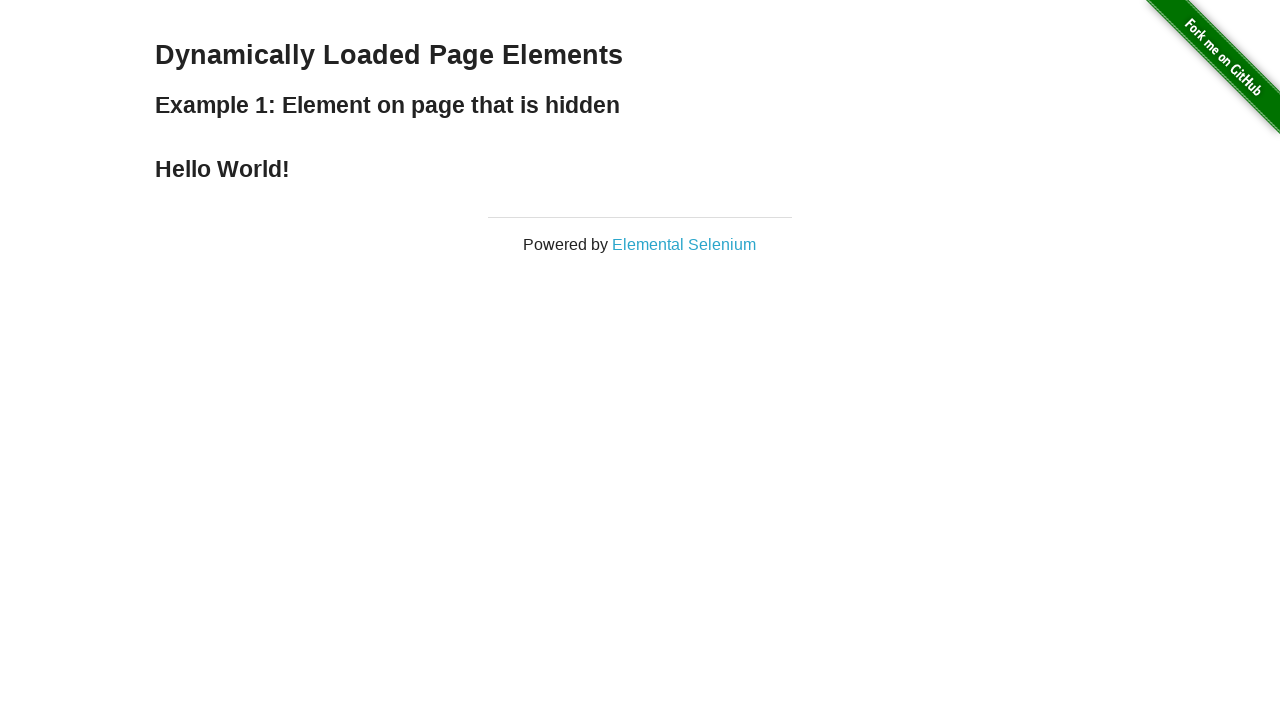

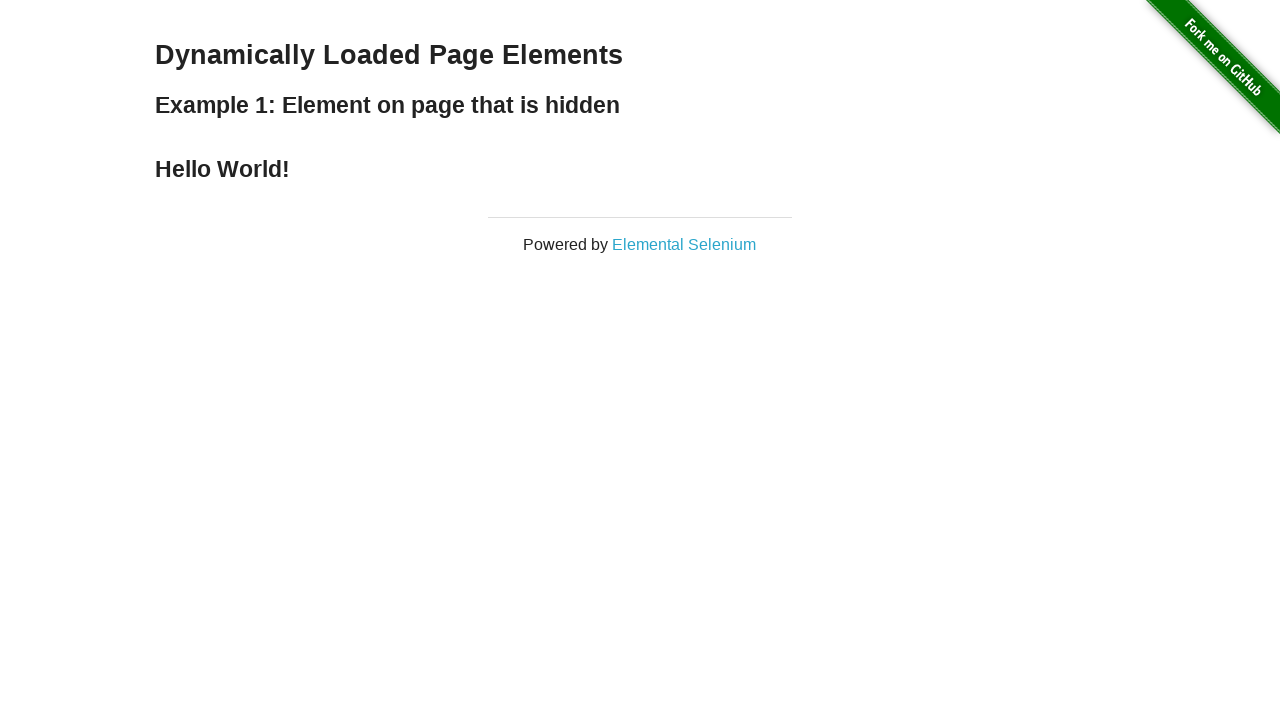